Tests finding and clicking a link by partial link text on 20min.ch website

Starting URL: http://www.20min.ch/

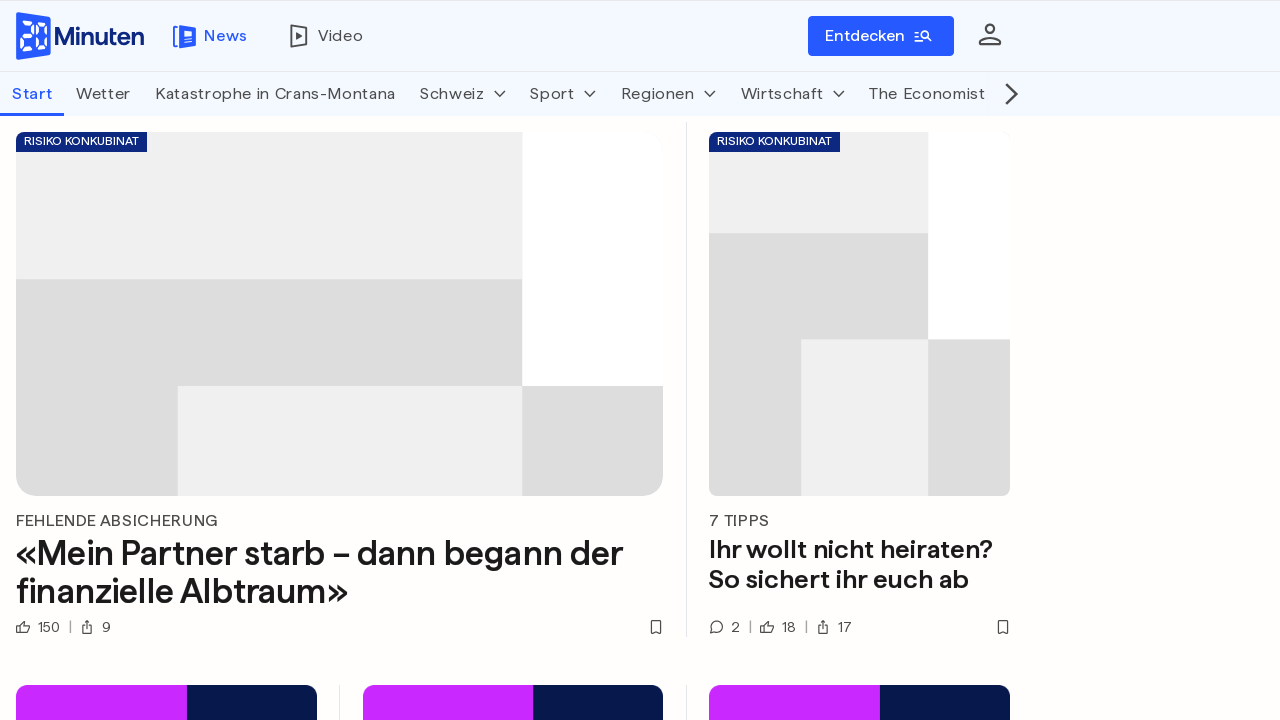

Navigated to 20min.ch website
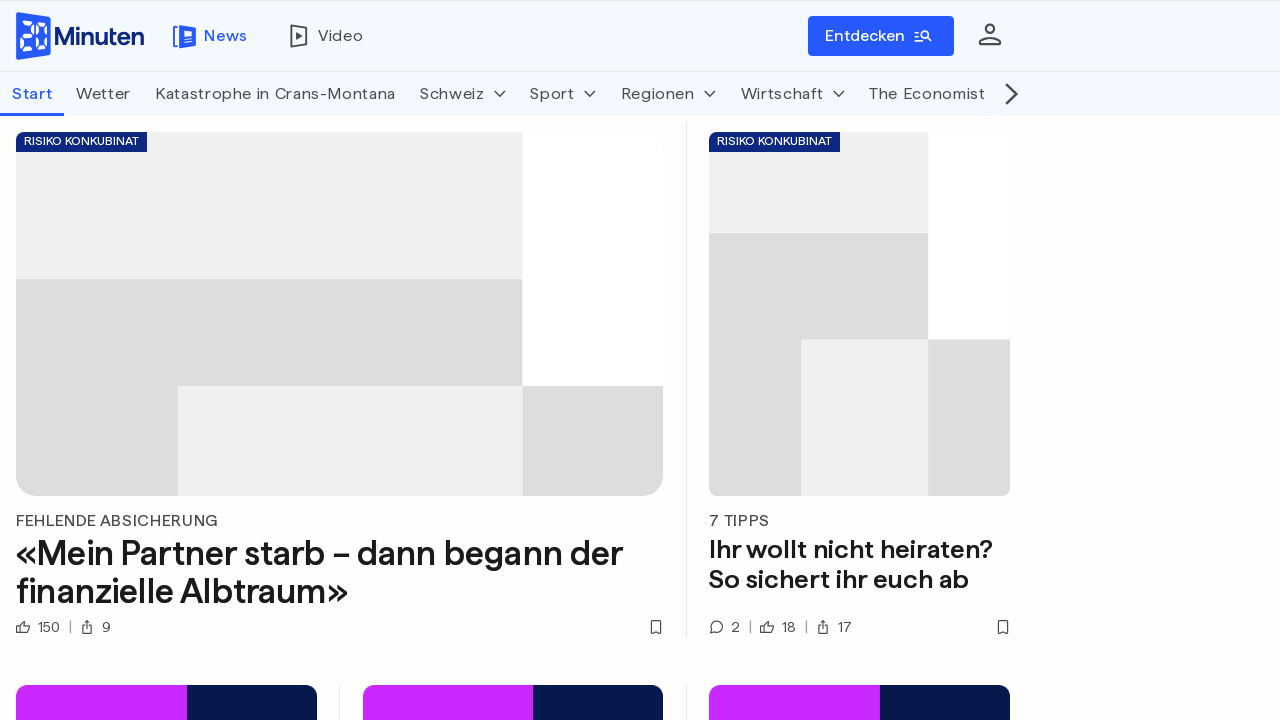

Found and clicked link by partial text match 'Tarif' at (767, 667) on a:has-text('Tarif')
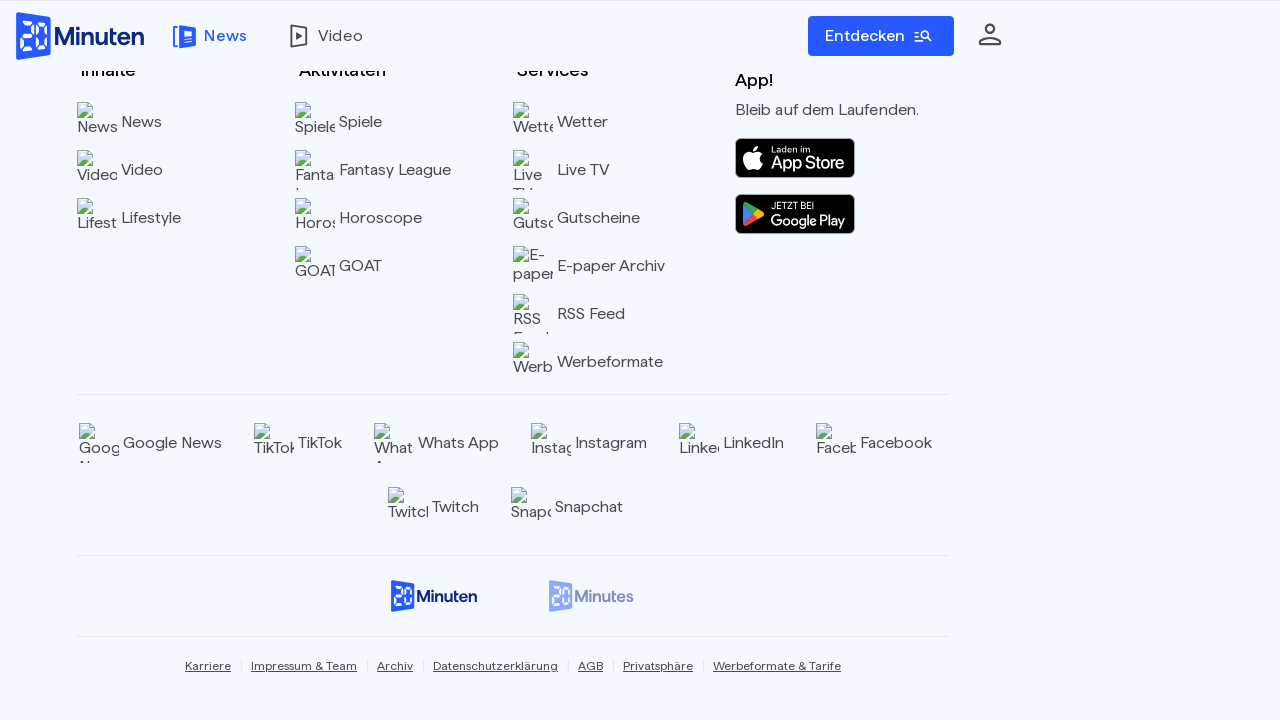

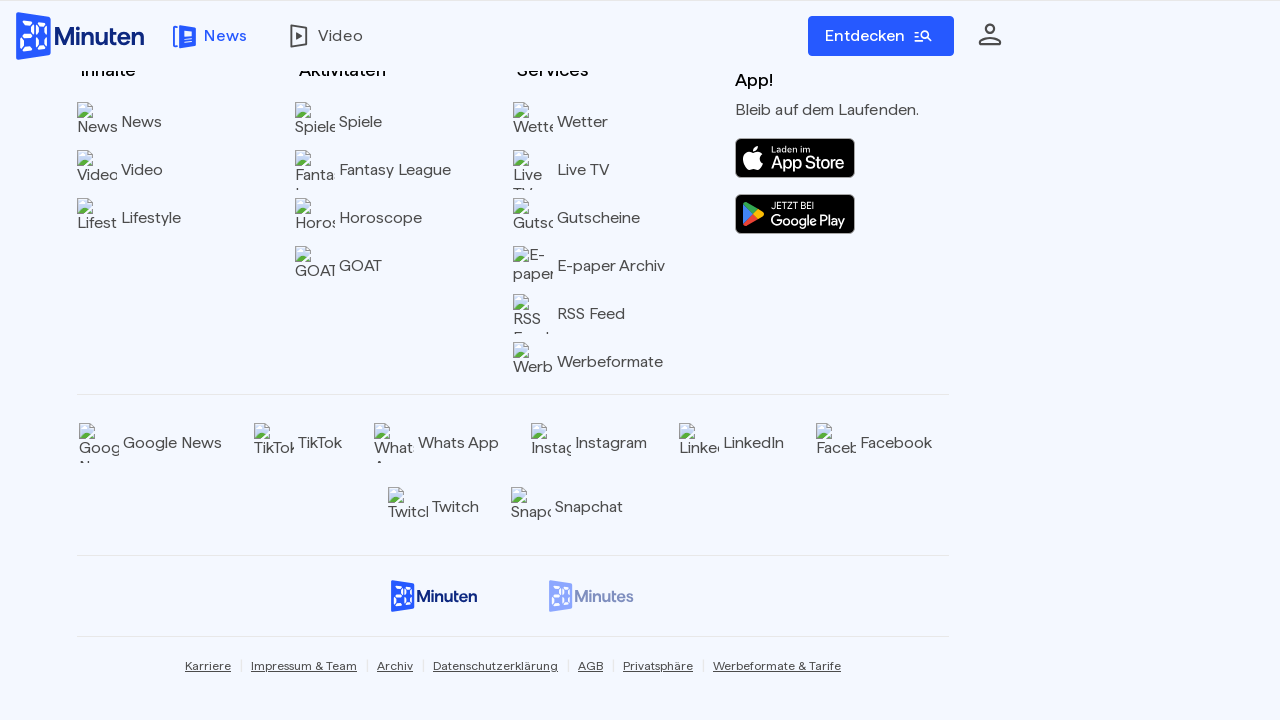